Tests multiple browser window handling by clicking buttons that open new popup windows, switching between windows, and verifying text content in each popup window.

Starting URL: https://syntaxprojects.com/window-popup-modal-demo-homework.php

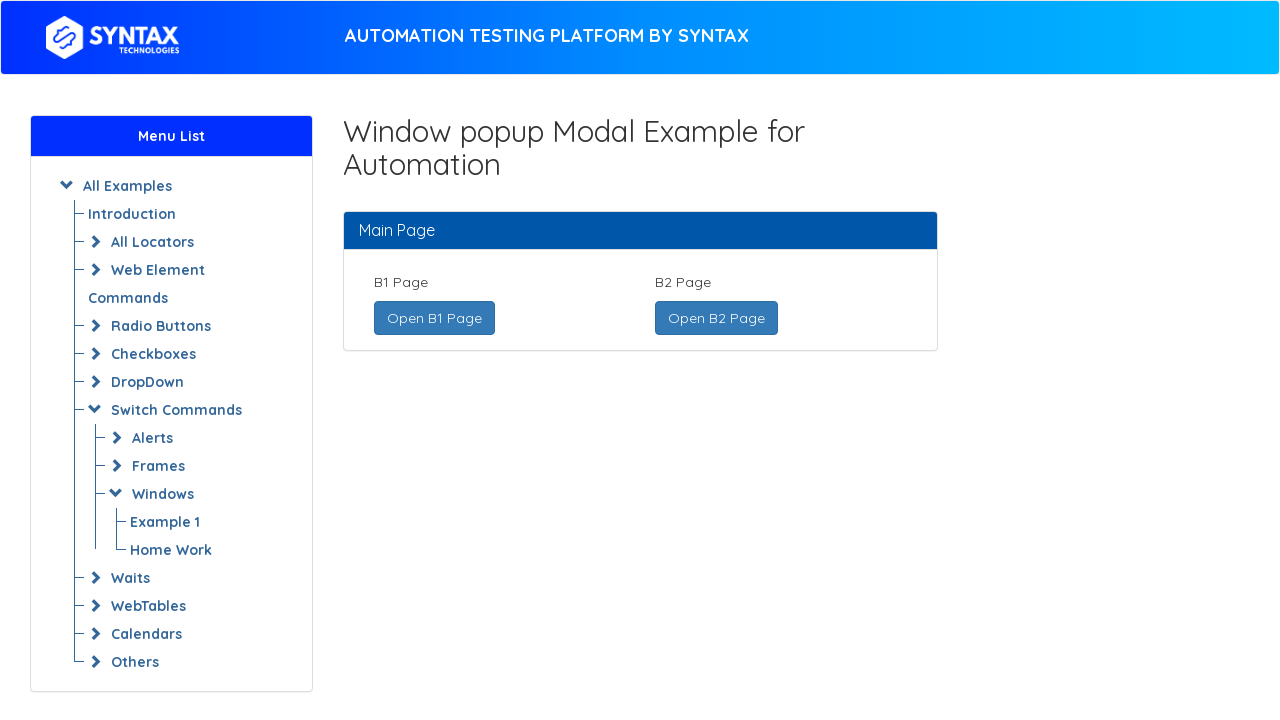

Clicked button B1 to open new popup window at (434, 318) on a.btn.btn-primary.followeasy
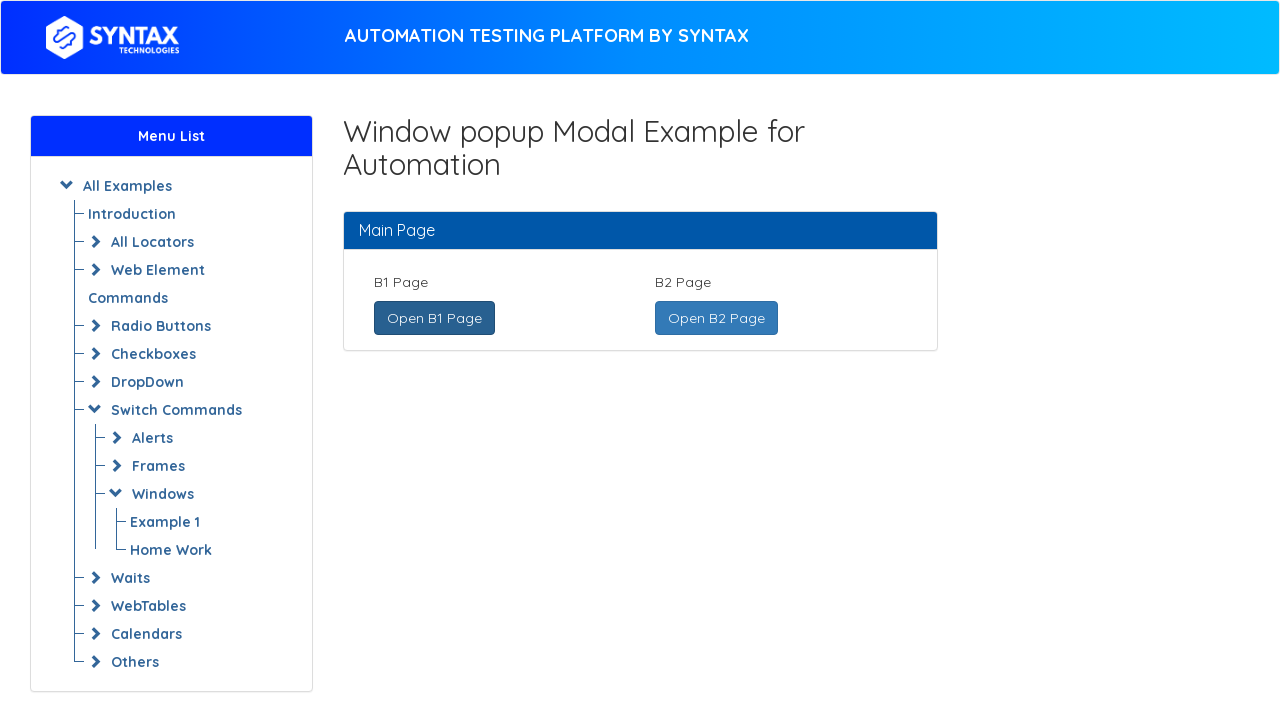

Switched to B1 popup window and waited for page to load
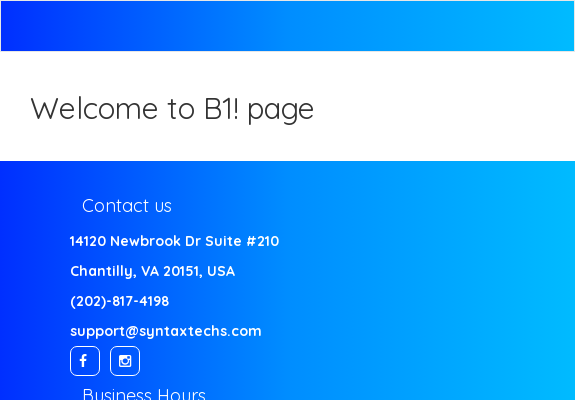

Verified B1 window text: Welcome to B1! page
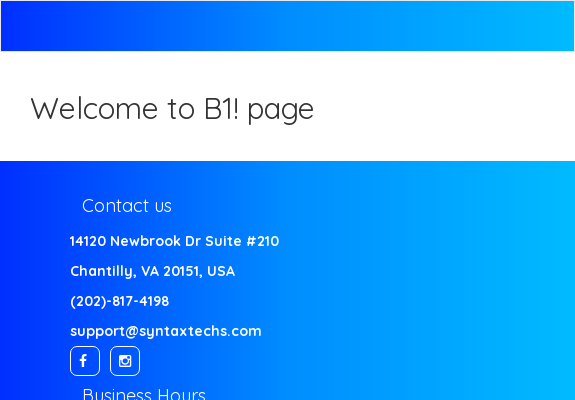

Switched back to main window
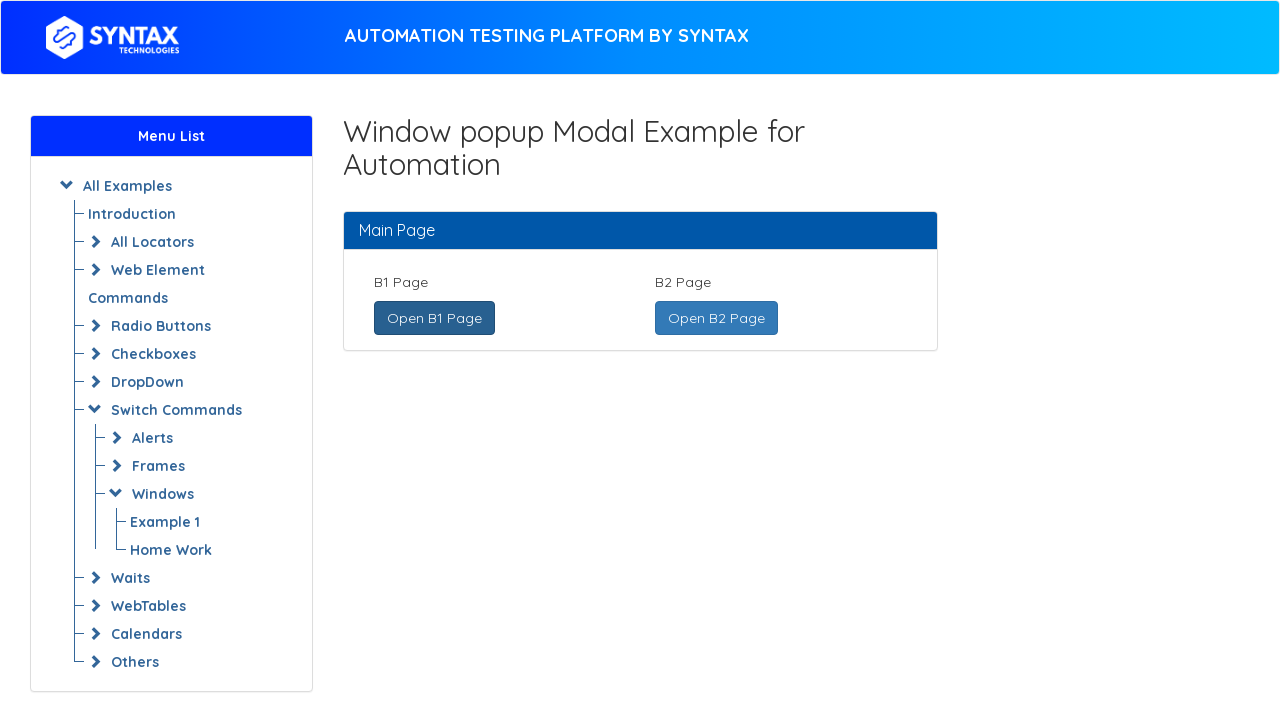

Clicked button B2 to open second popup window at (716, 318) on a.btn.btn-primary:not(.followeasy)
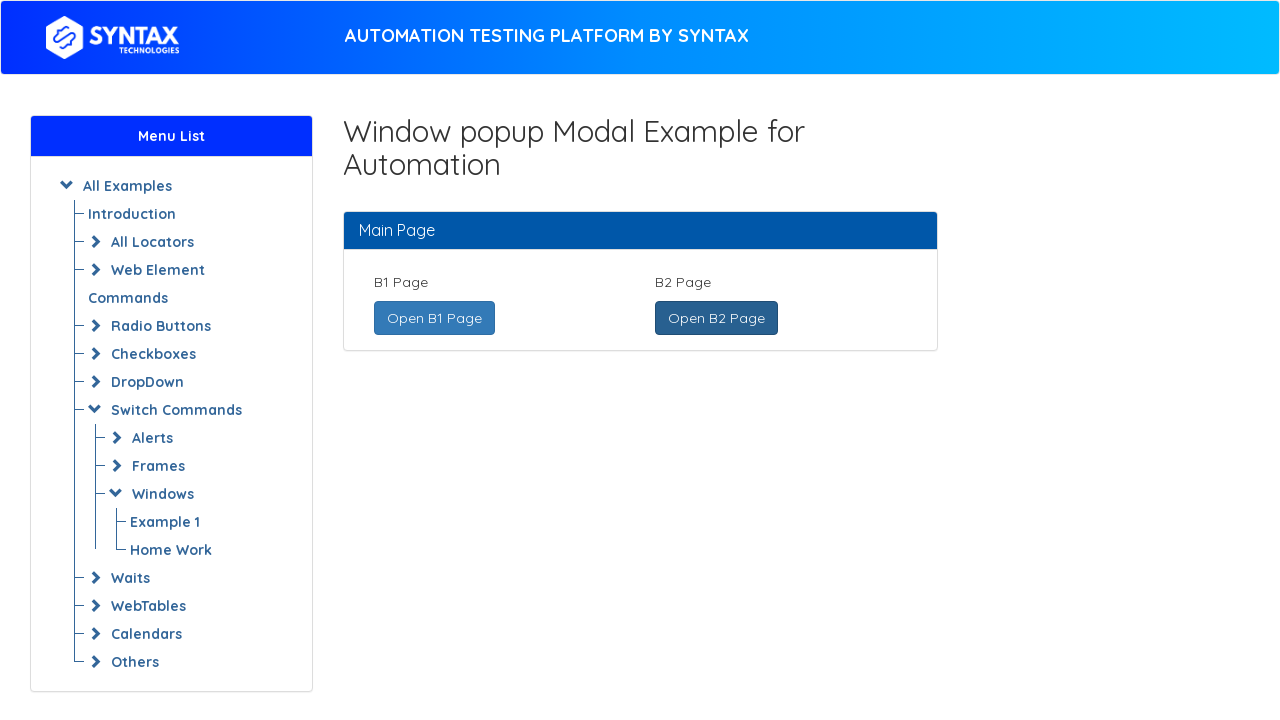

Switched to B2 popup window and waited for page to load
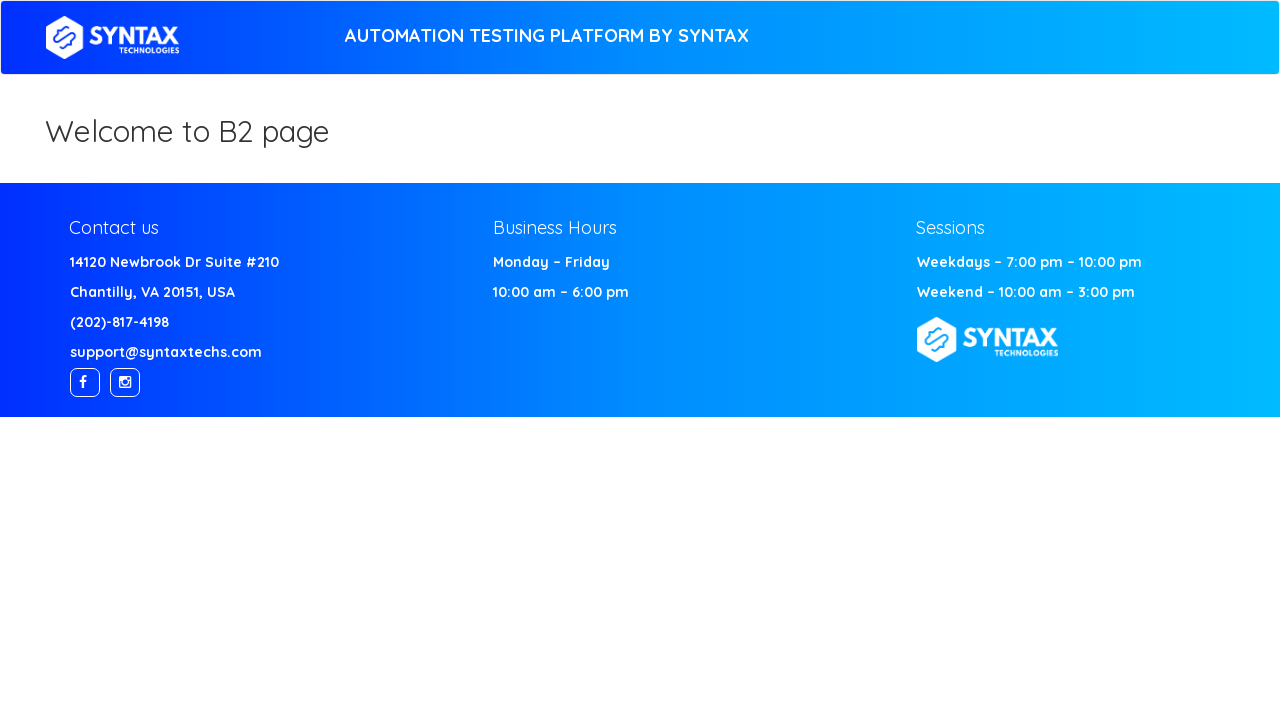

Verified B2 window text: Welcome to B2 page
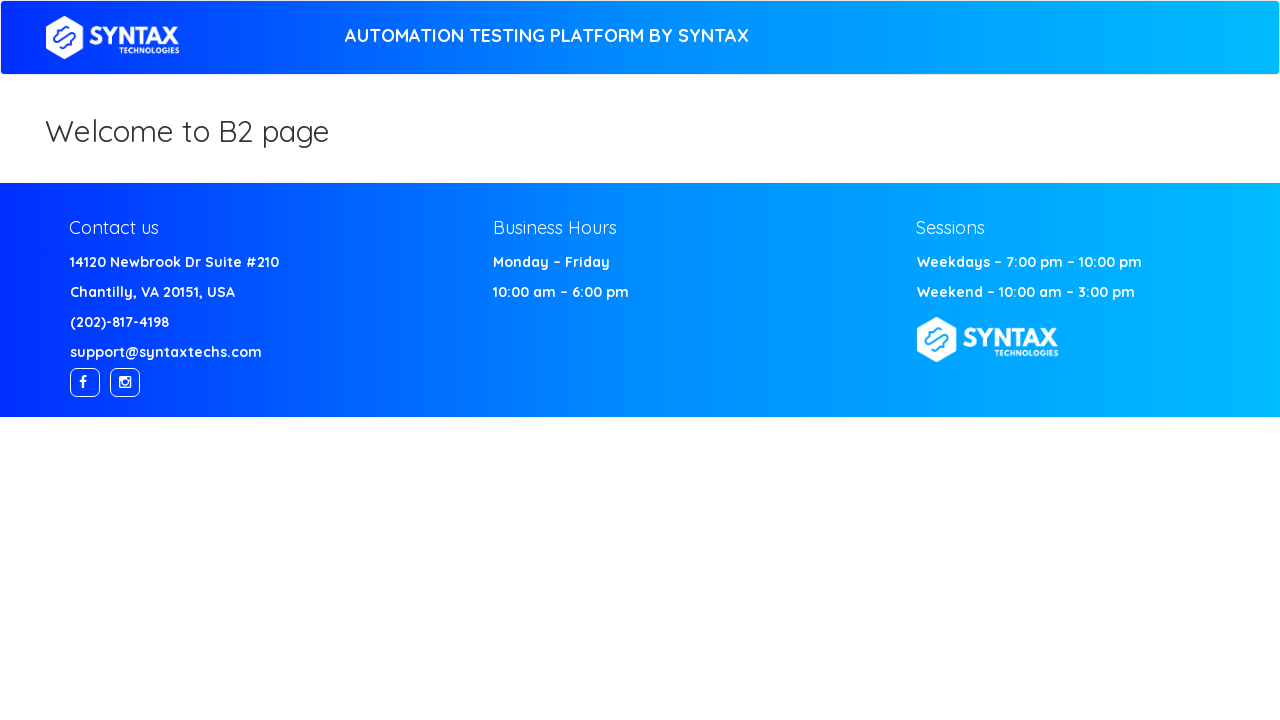

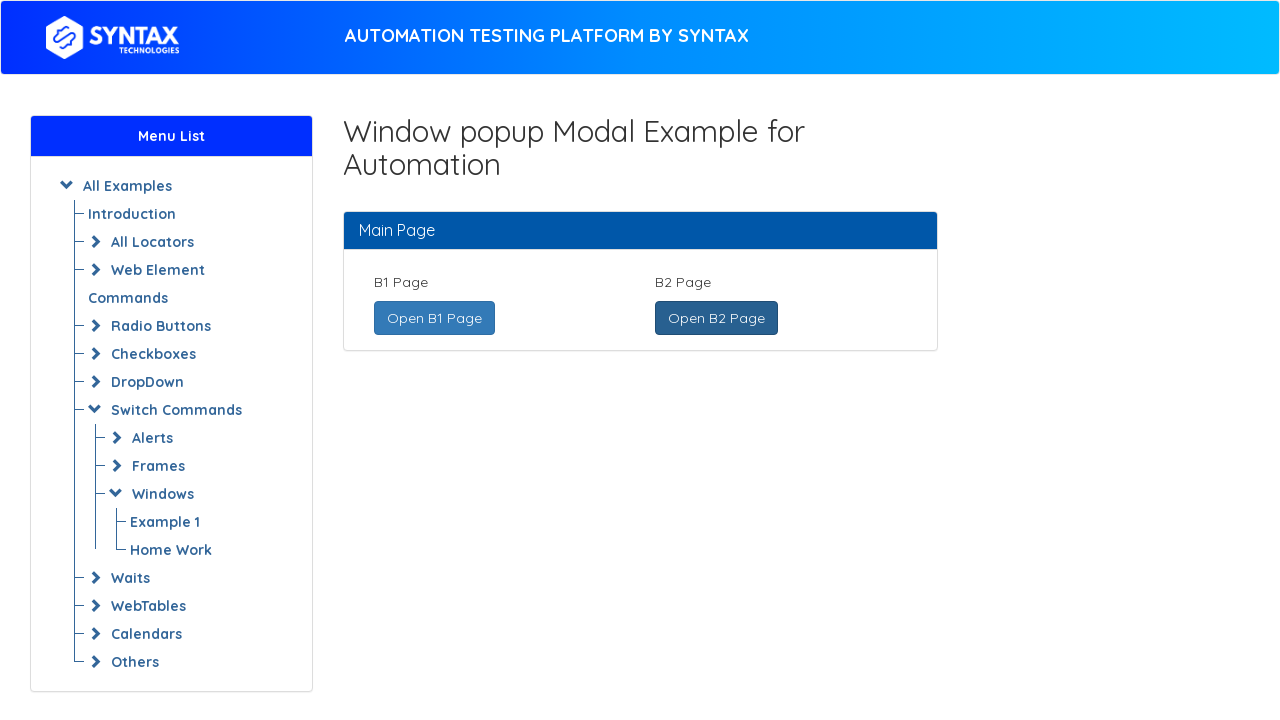